Tests that edits are saved when the edit field loses focus (blur event)

Starting URL: https://demo.playwright.dev/todomvc

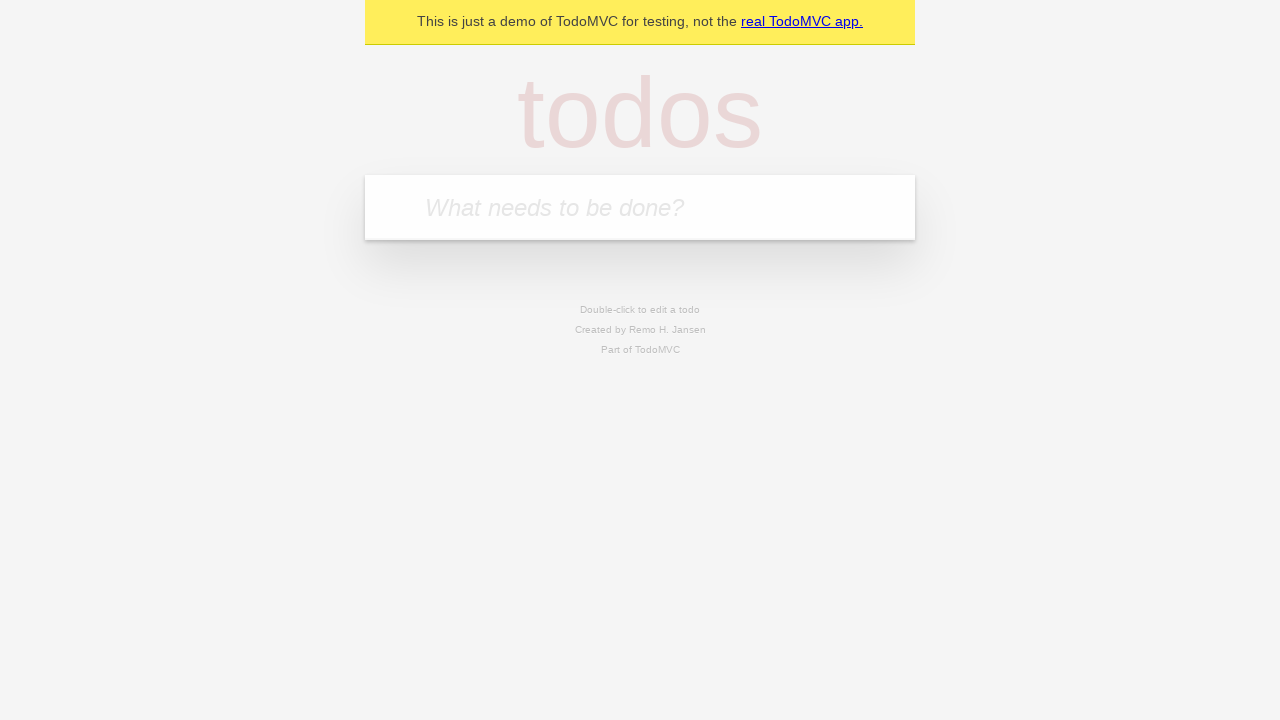

Filled first todo input with 'buy some cheese' on internal:attr=[placeholder="What needs to be done?"i]
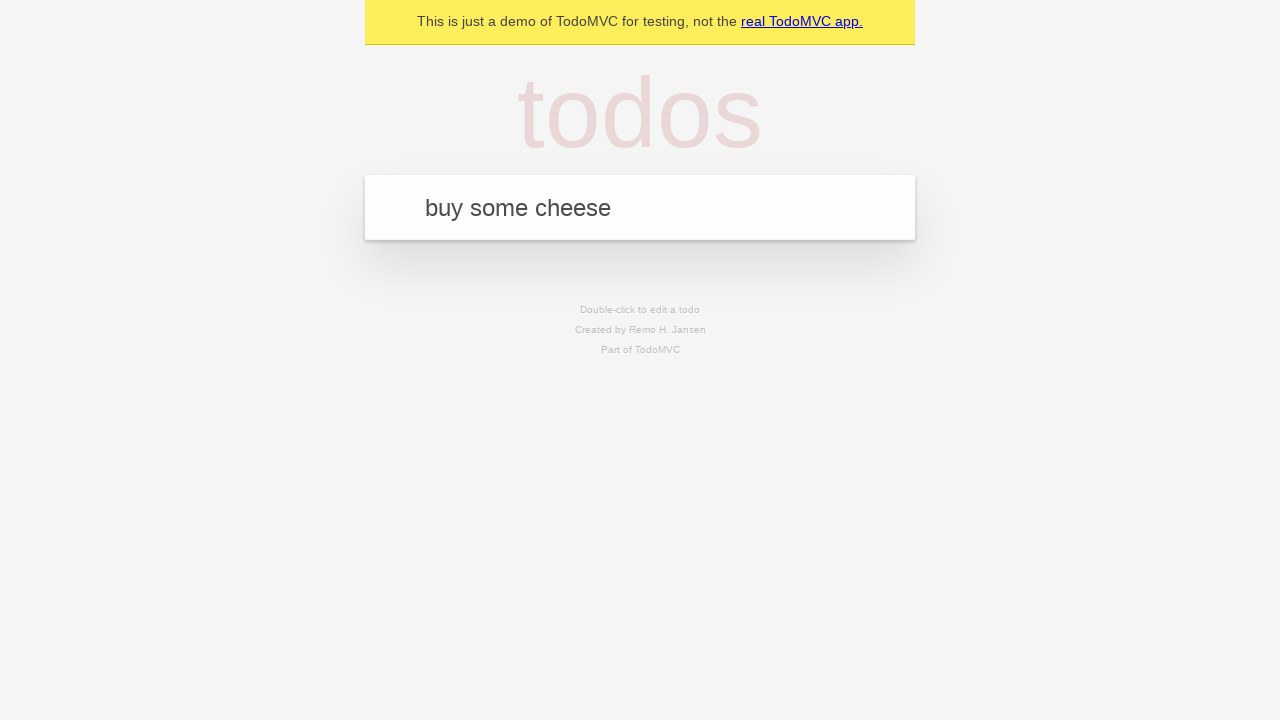

Pressed Enter to create first todo on internal:attr=[placeholder="What needs to be done?"i]
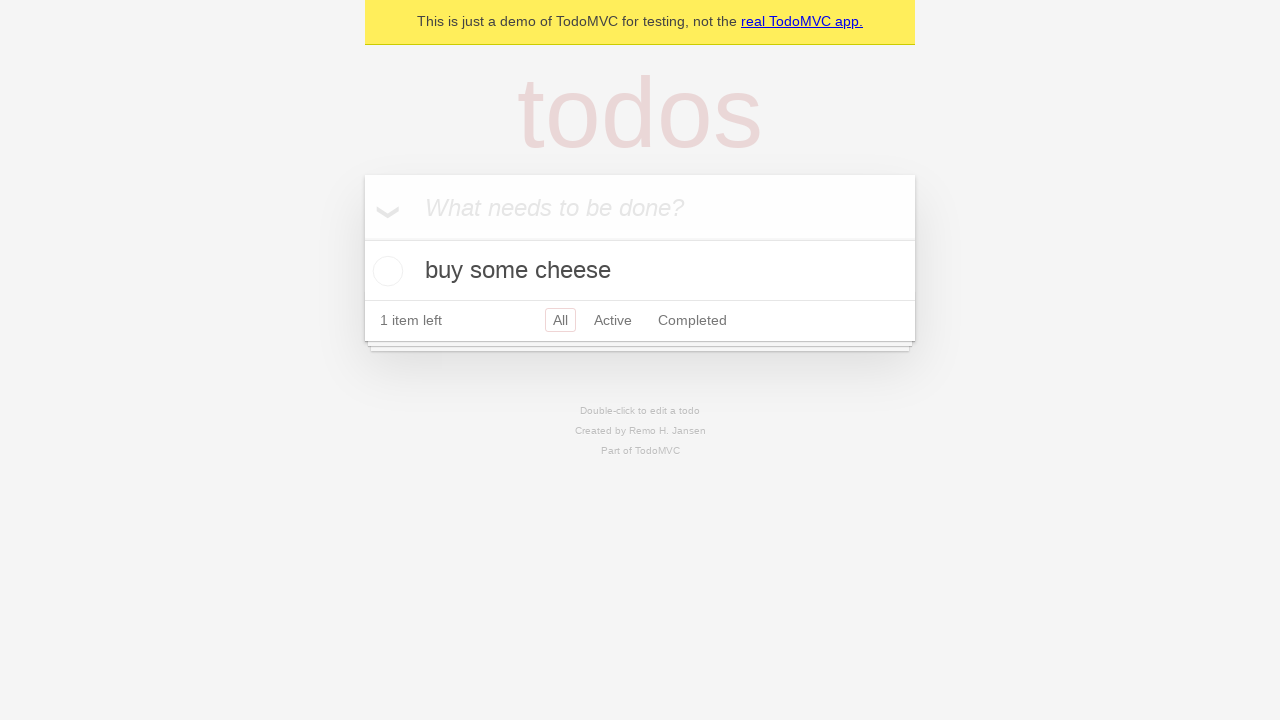

Filled second todo input with 'feed the cat' on internal:attr=[placeholder="What needs to be done?"i]
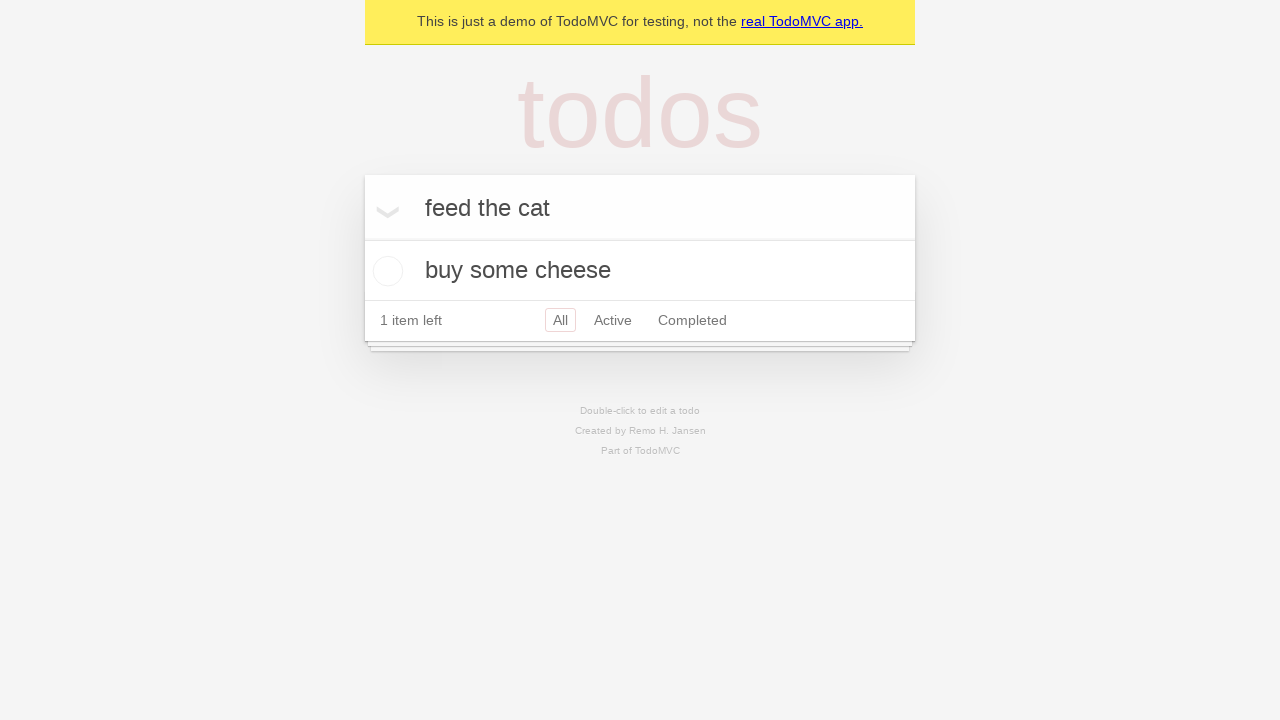

Pressed Enter to create second todo on internal:attr=[placeholder="What needs to be done?"i]
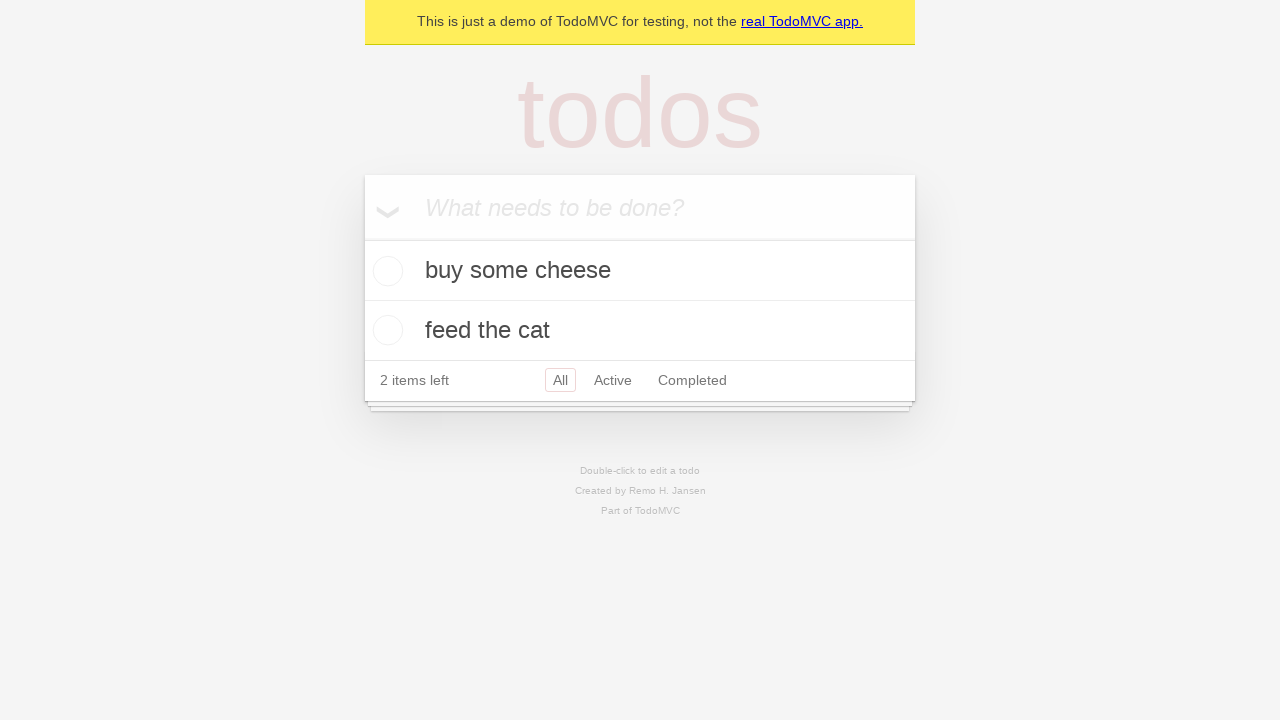

Filled third todo input with 'book a doctors appointment' on internal:attr=[placeholder="What needs to be done?"i]
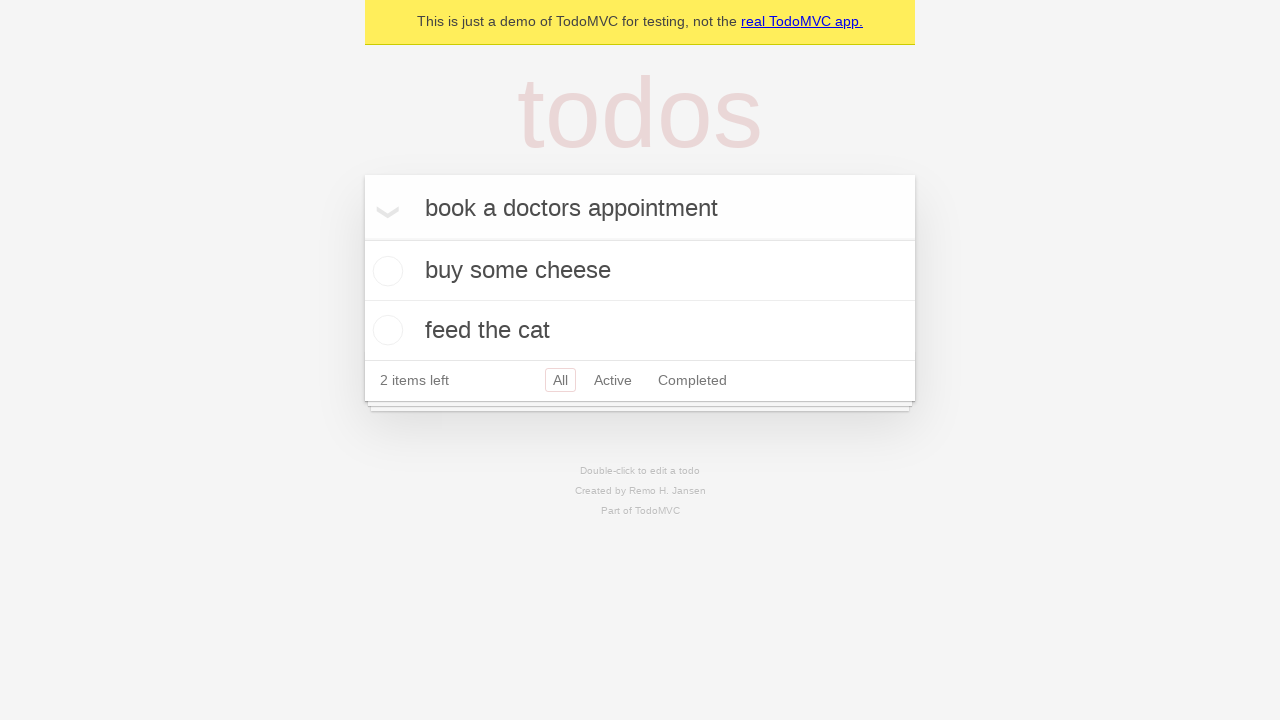

Pressed Enter to create third todo on internal:attr=[placeholder="What needs to be done?"i]
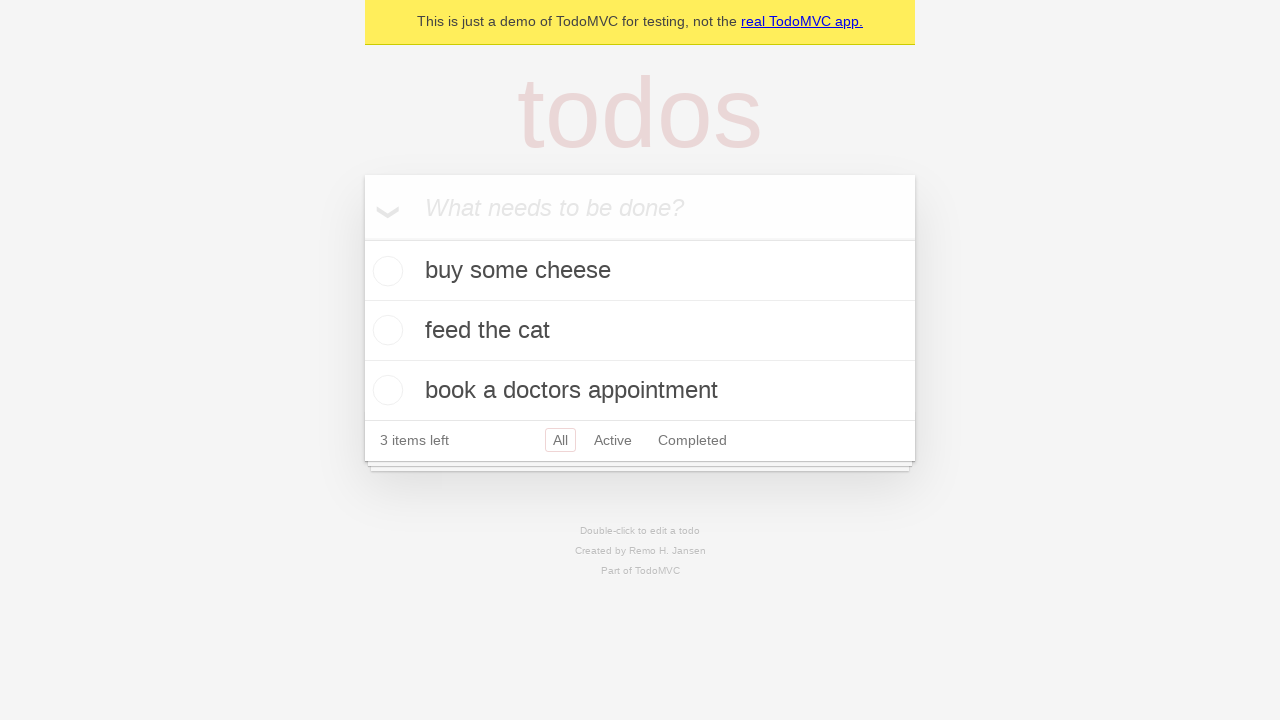

Double-clicked second todo to enter edit mode at (640, 331) on internal:testid=[data-testid="todo-item"s] >> nth=1
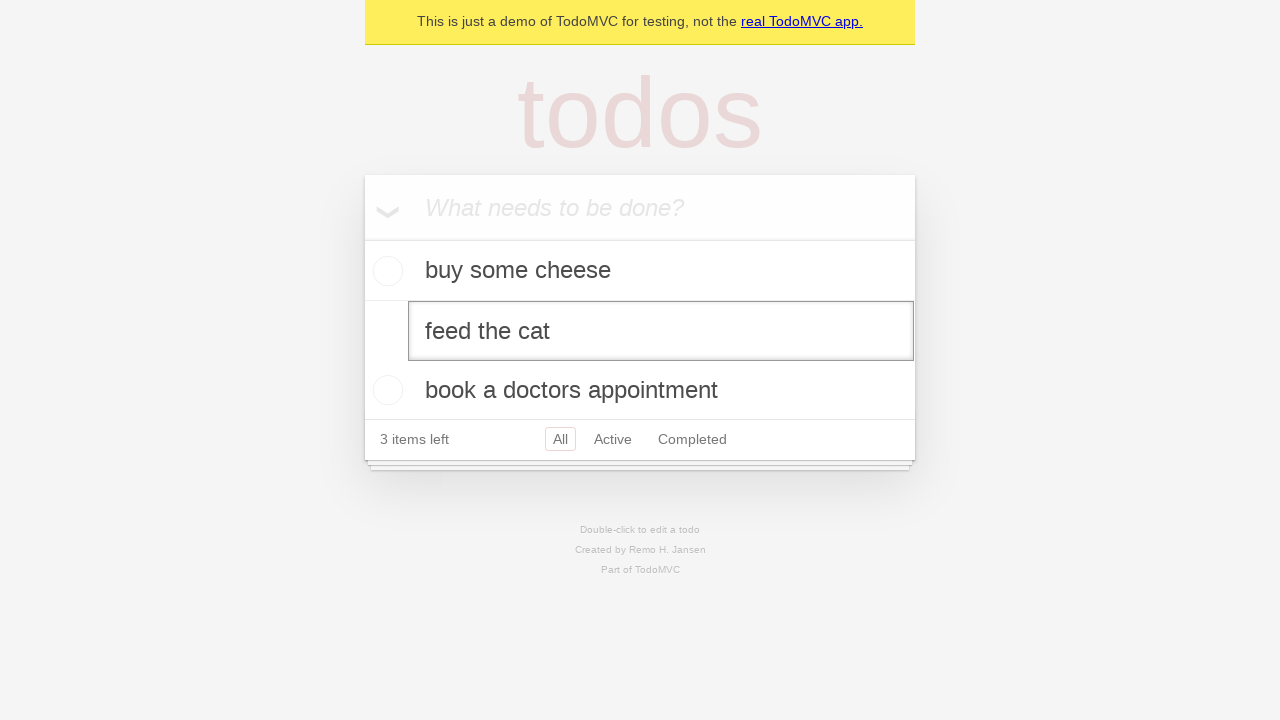

Filled edit field with 'buy some sausages' on internal:testid=[data-testid="todo-item"s] >> nth=1 >> internal:role=textbox[nam
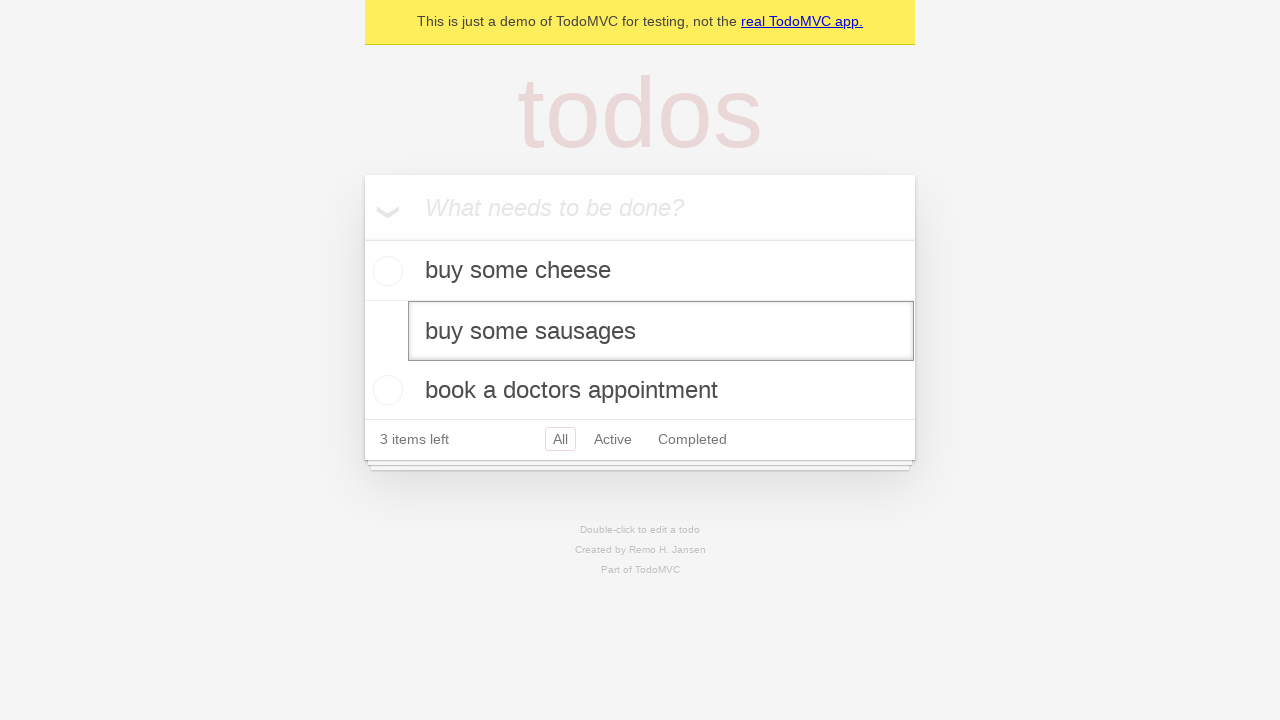

Dispatched blur event to save edited todo text
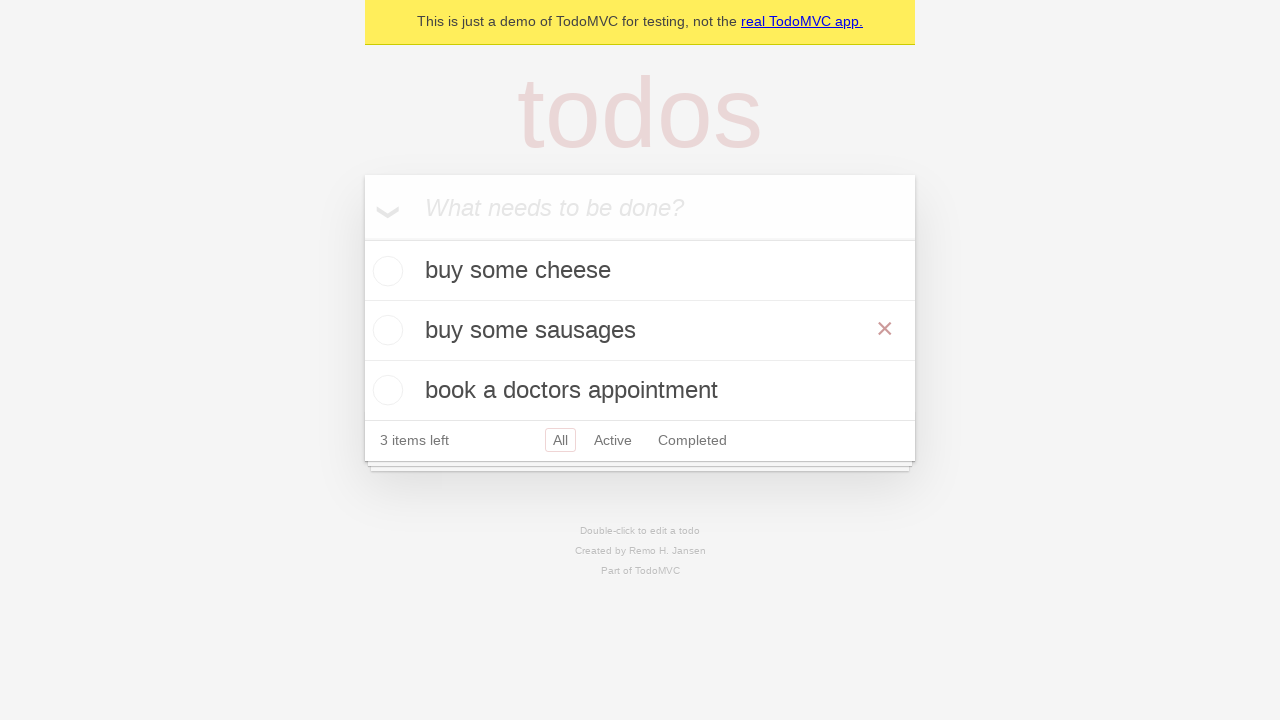

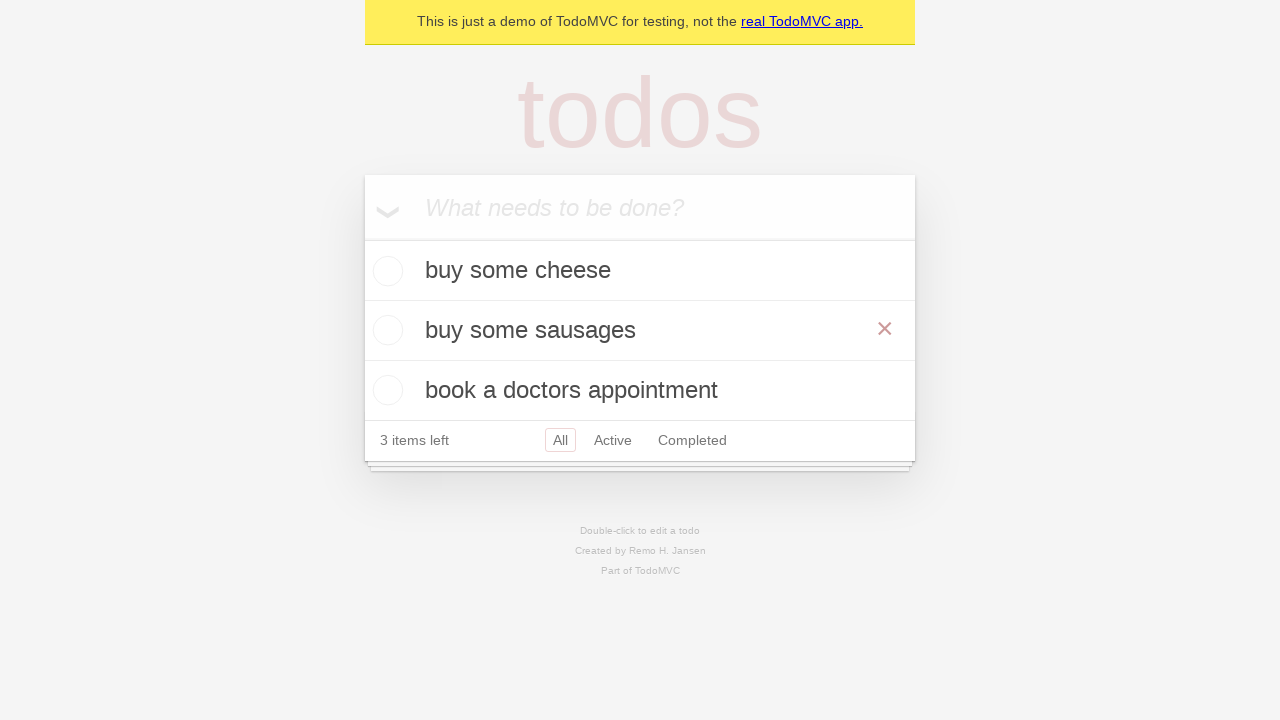